Tests file download page functionality by entering text in a textarea field and verifying button states

Starting URL: https://demo.automationtesting.in/FileDownload.html

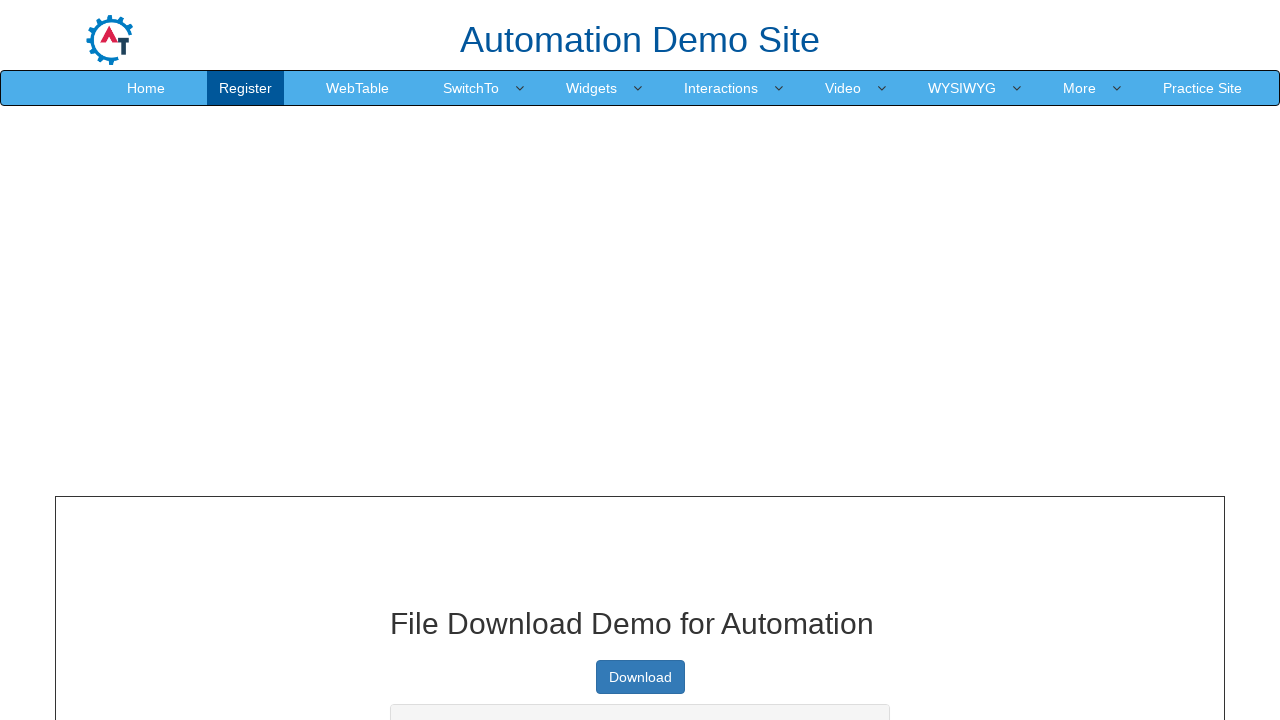

Filled textarea with 'Testing Notes' on textarea#textbox
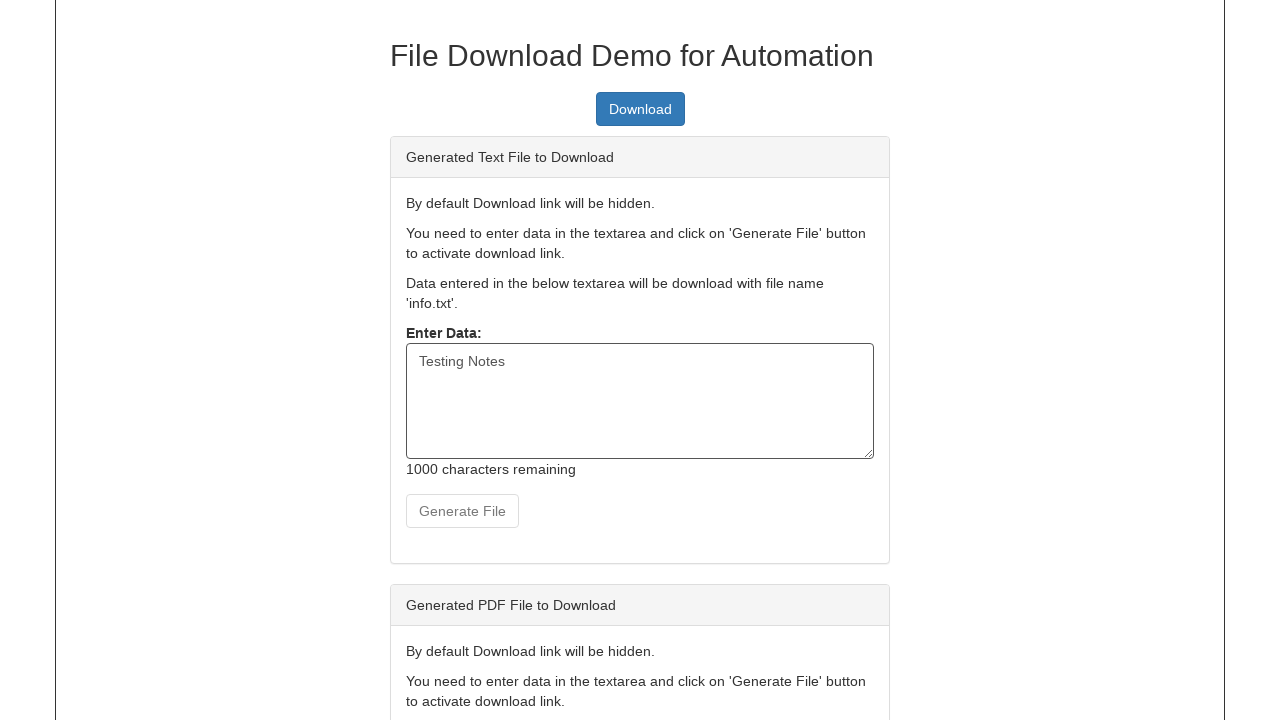

Located the create button element
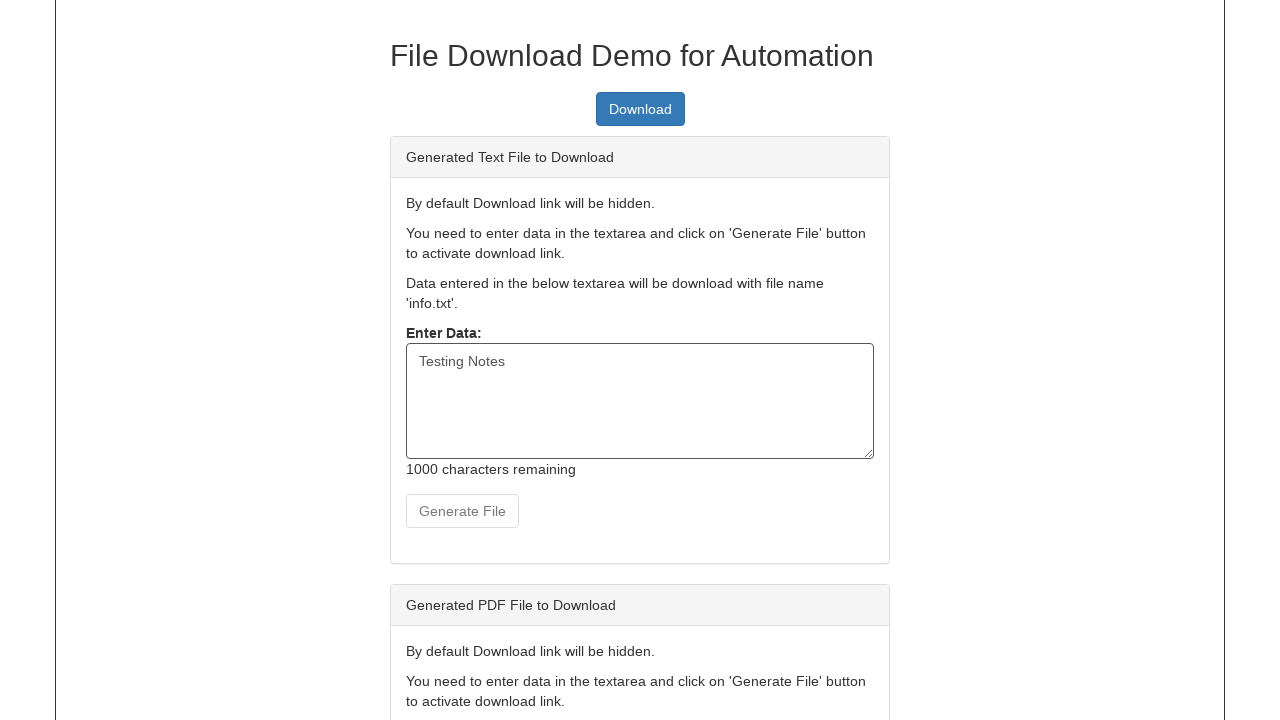

Checked if create button is enabled
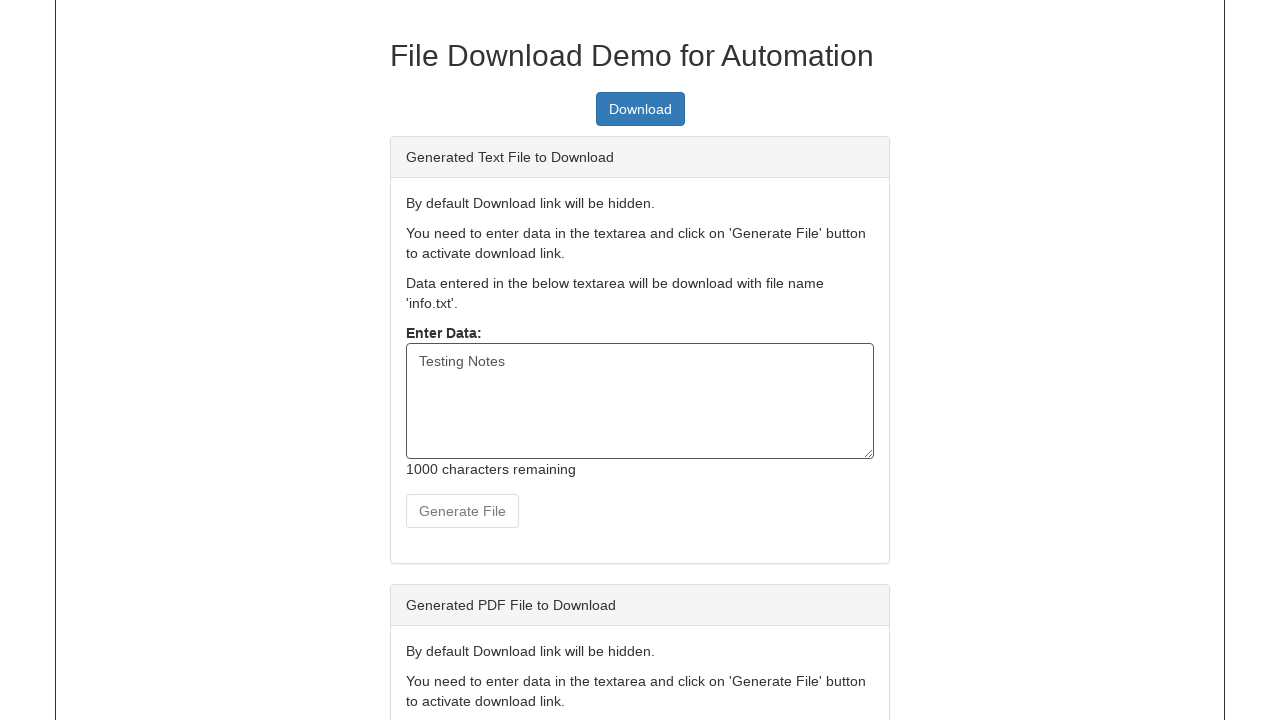

Located the download link element
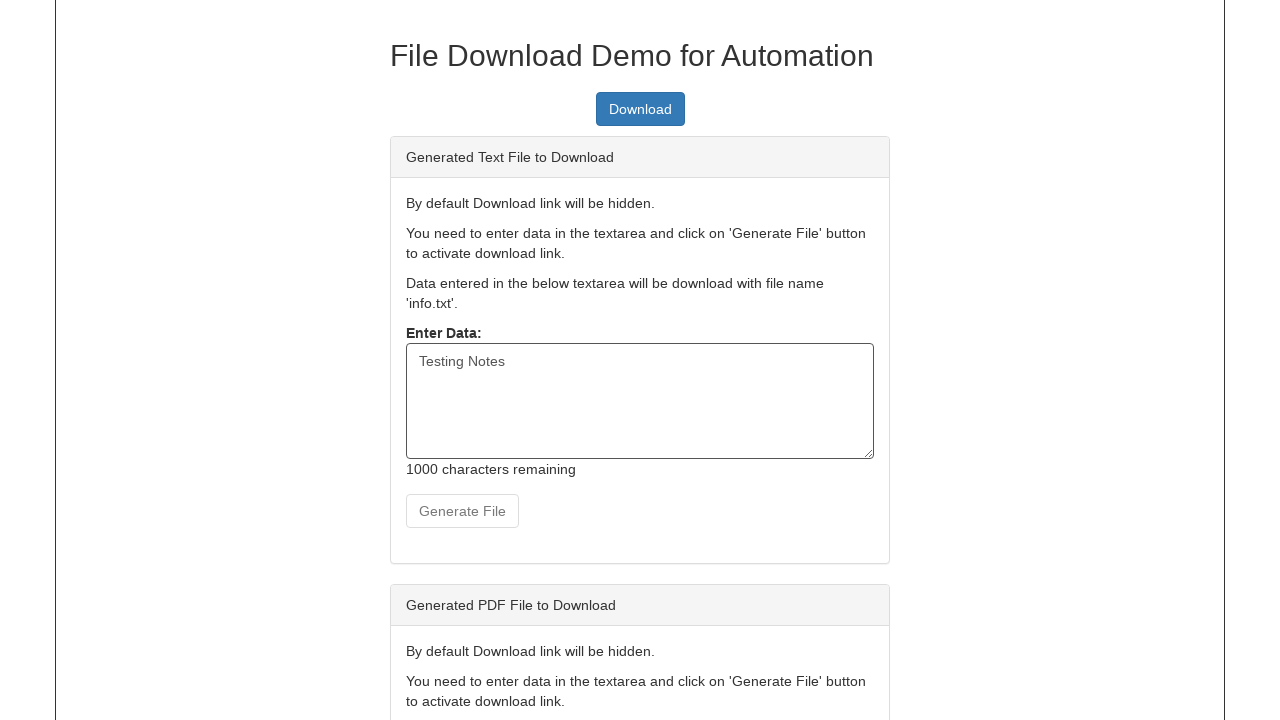

Checked if download link is visible
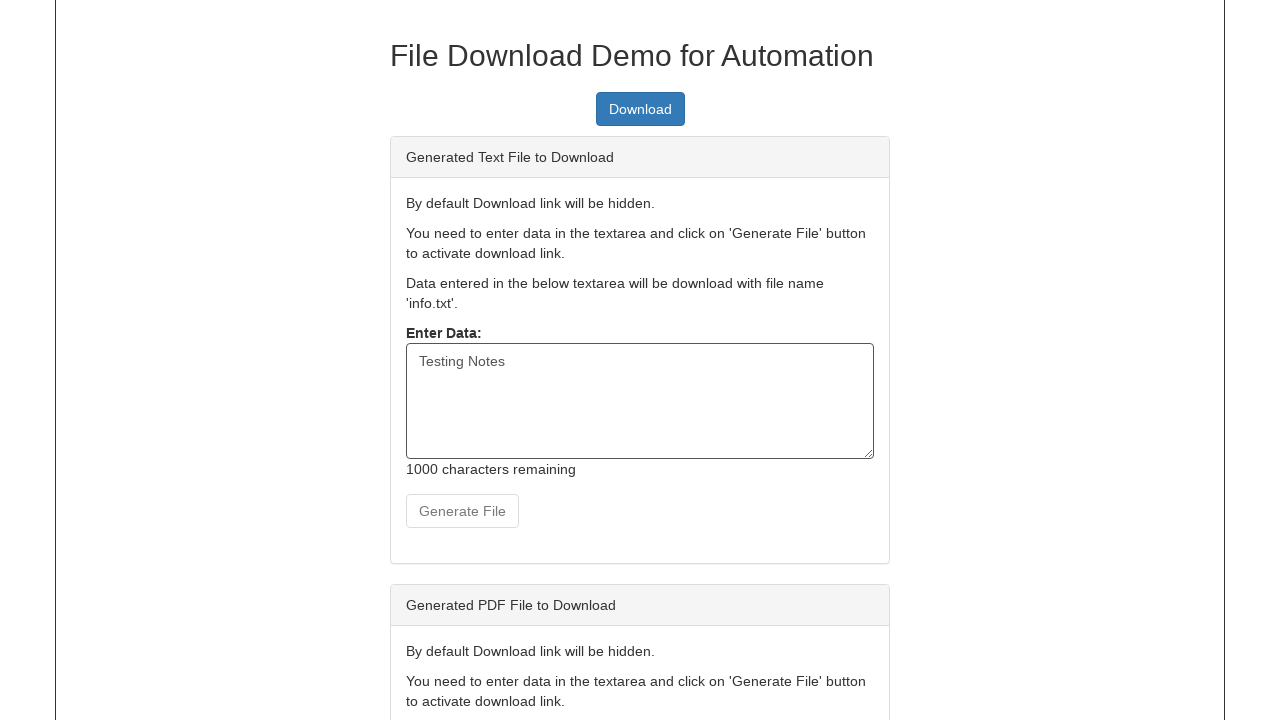

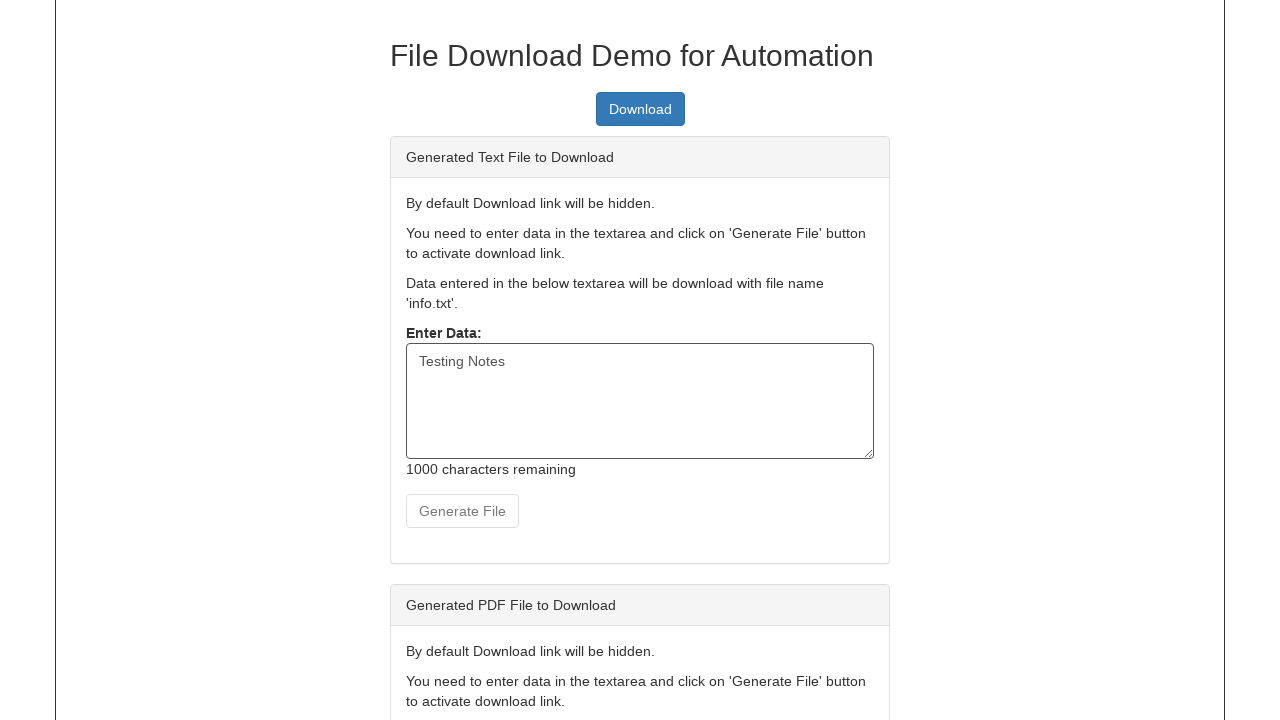